Tests file upload functionality by interacting with the file upload form on the-internet.herokuapp.com. The original script used a local executable for file selection, which is replaced with Playwright's native file upload handling using a sample file path.

Starting URL: https://the-internet.herokuapp.com/upload

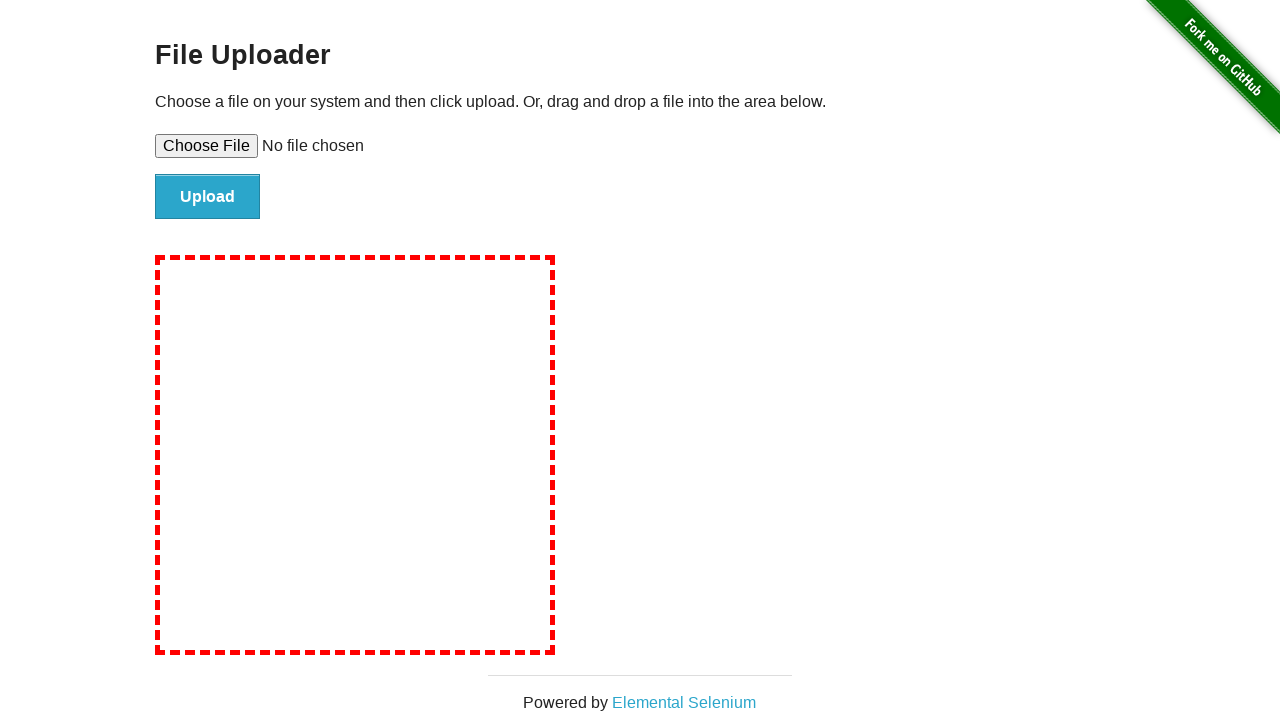

Set test_document.txt file for upload using file input handler
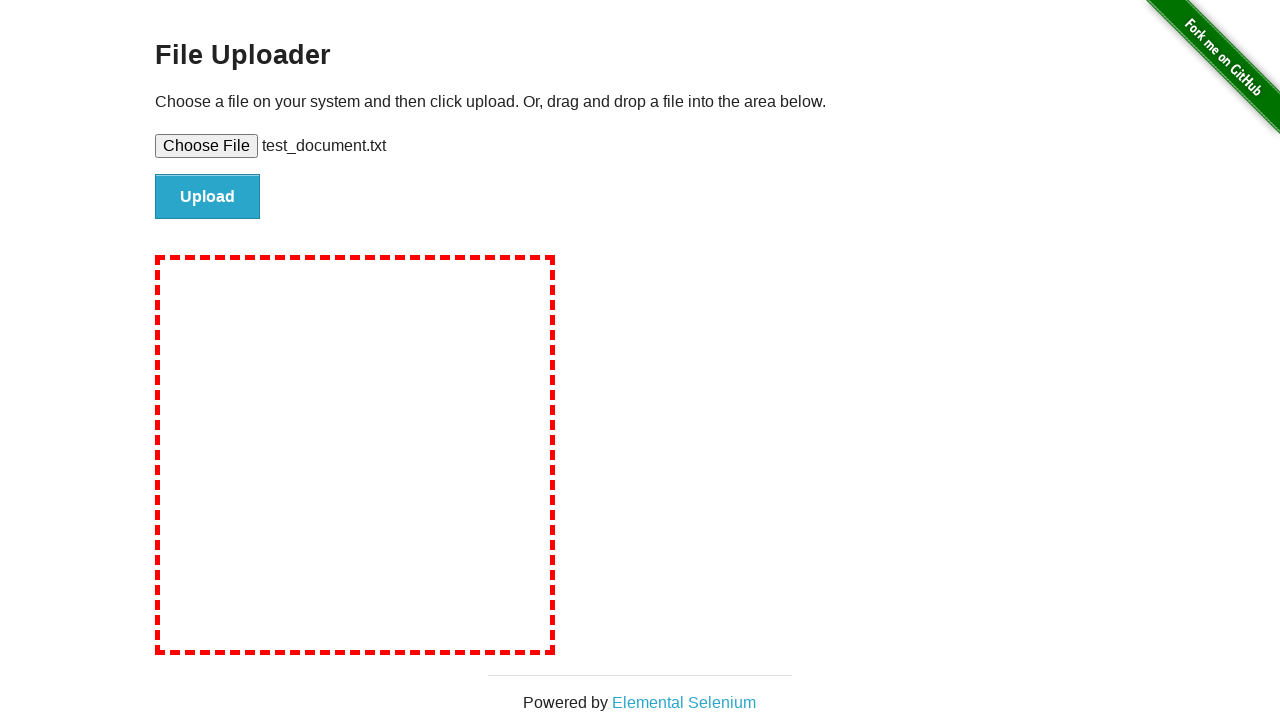

Clicked submit button to upload the file at (208, 197) on #file-submit
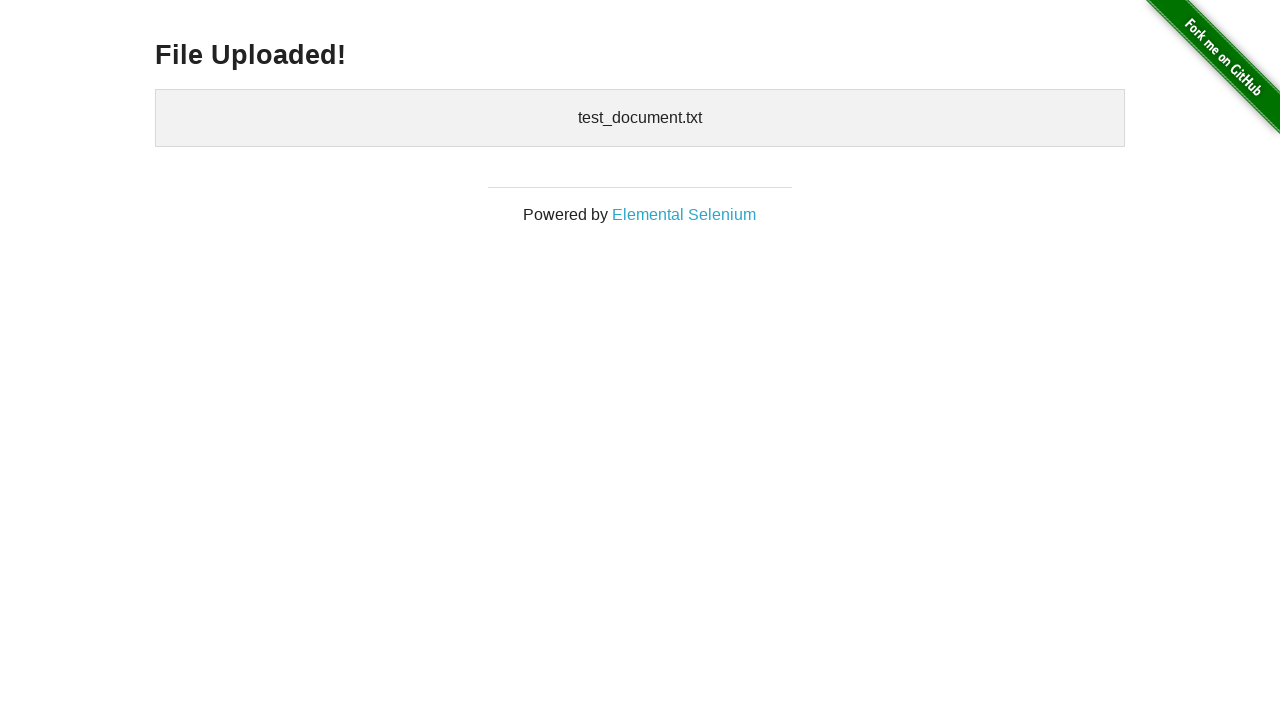

Upload confirmation heading loaded
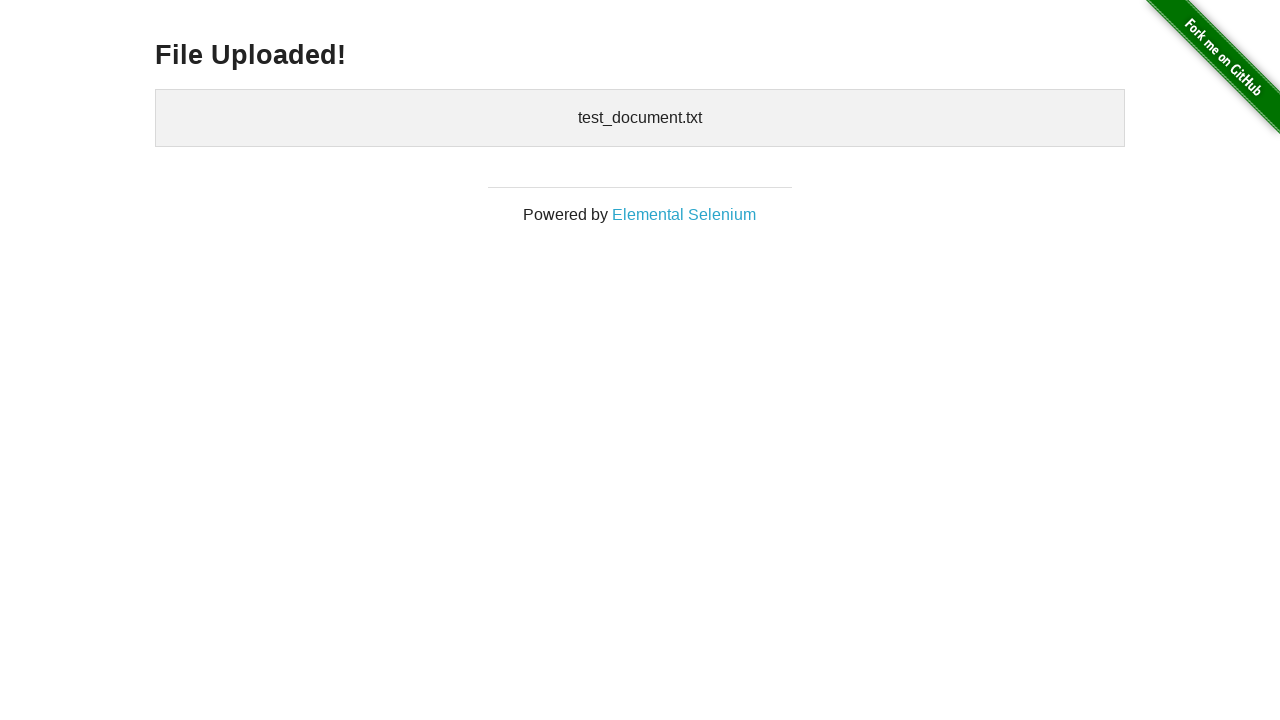

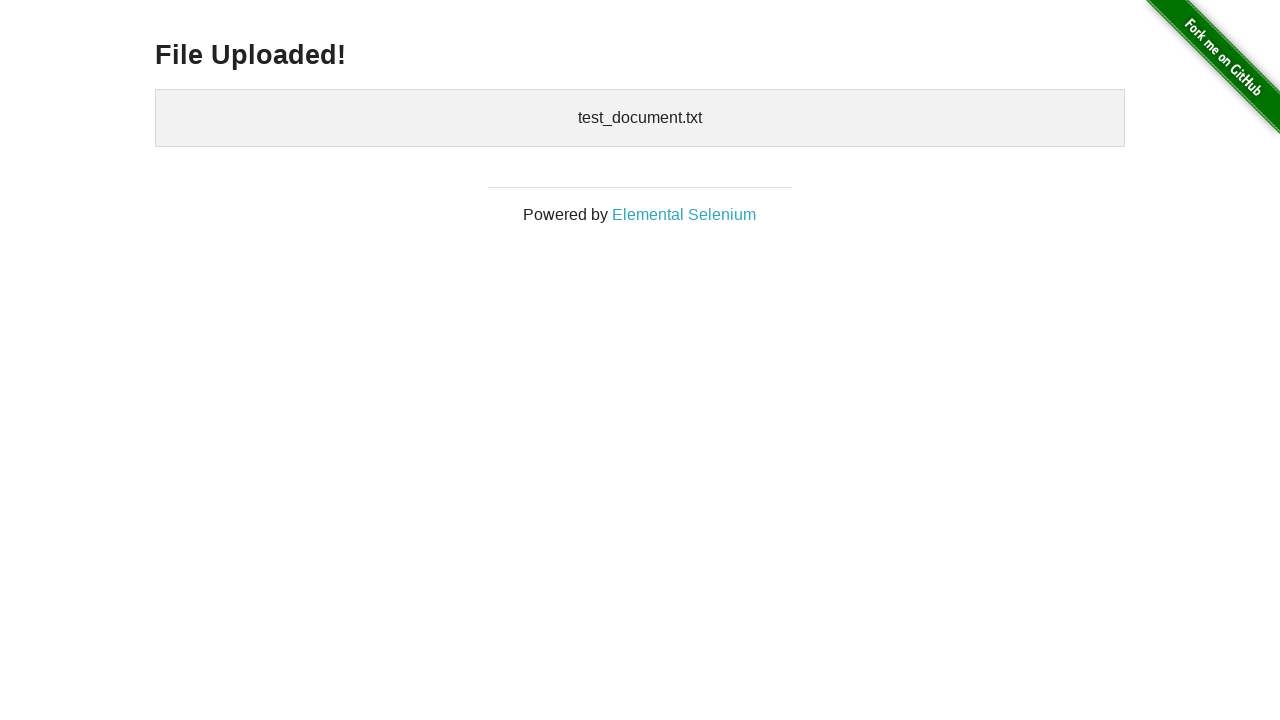